Tests navigation menu interaction by clicking the main menu button and then clicking the Sign in link

Starting URL: https://about.gitlab.com/

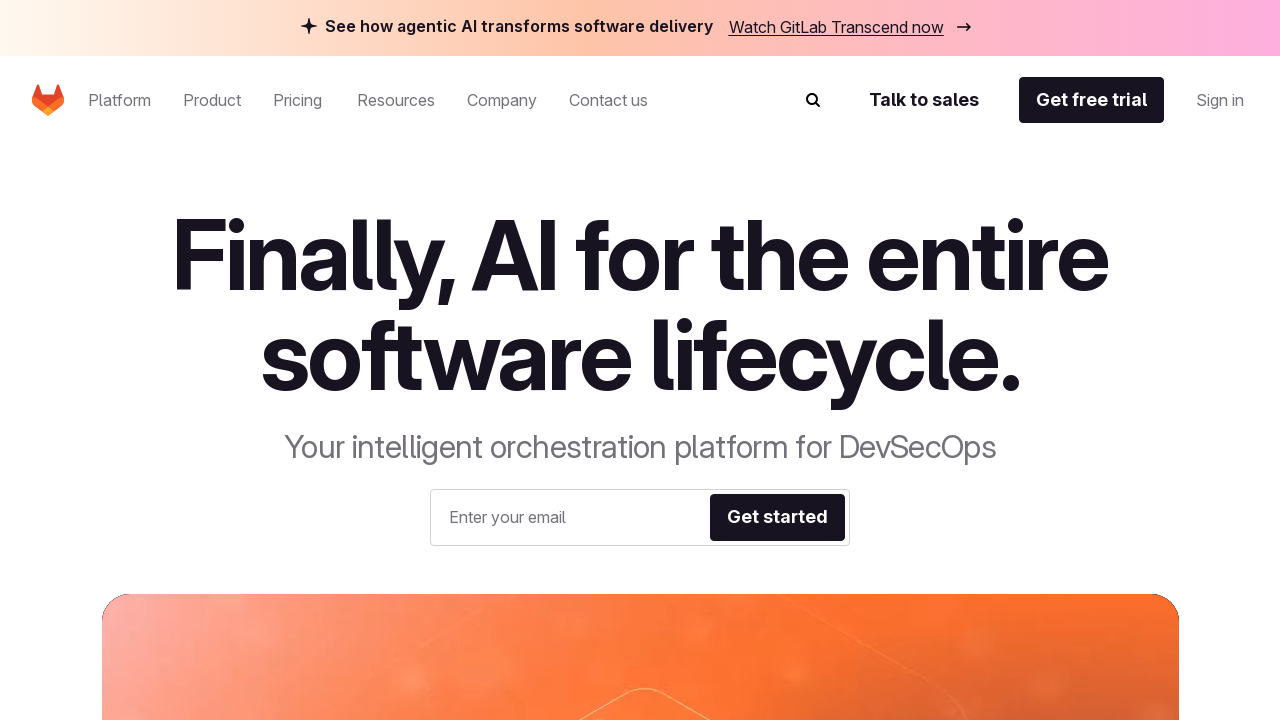

Set viewport size to 1024x728
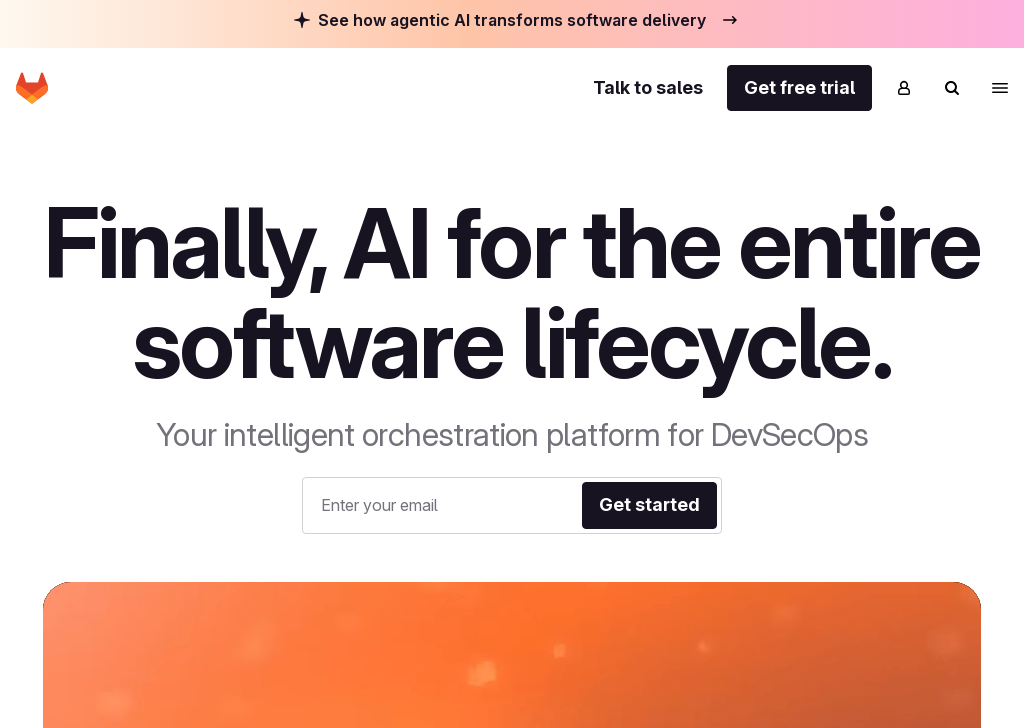

Clicked main menu button at (1000, 88) on internal:role=button[name="Main menu"i]
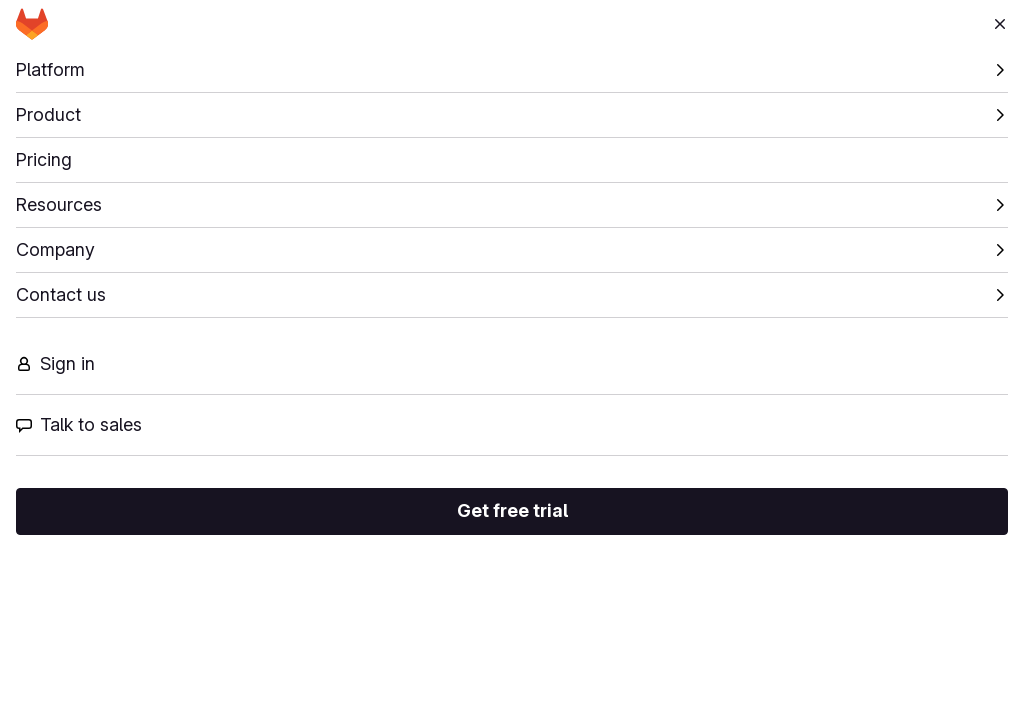

Clicked Sign in link at (512, 364) on :has-text("Sign in")
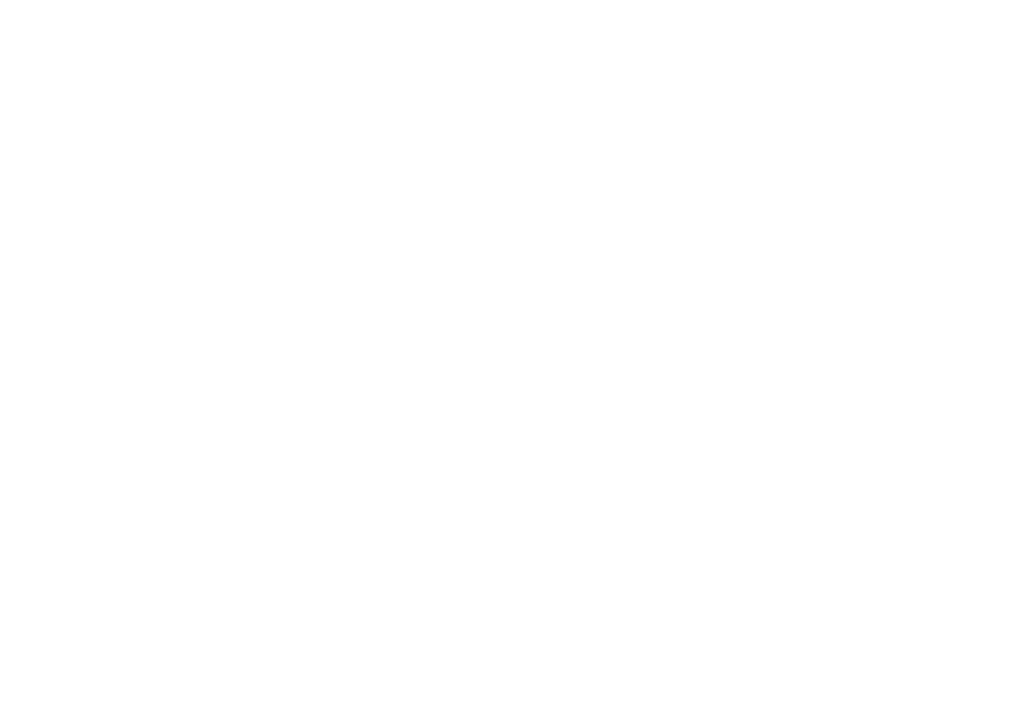

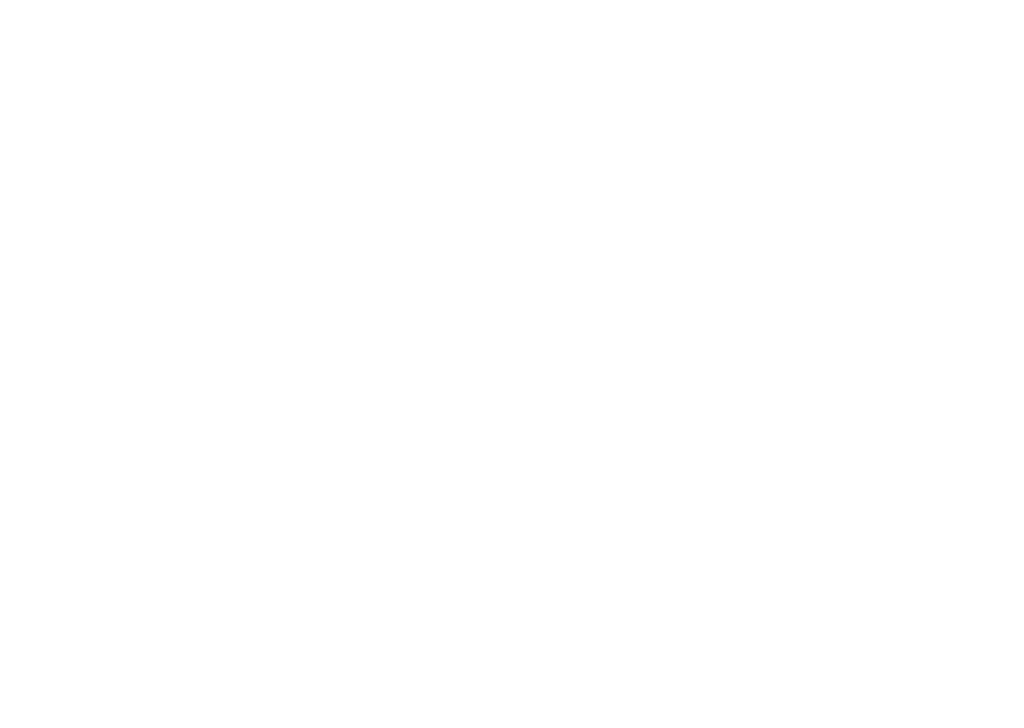